Tests adding todo items to a TodoMVC app by filling the input field and pressing Enter, then verifying the items appear in the list

Starting URL: https://demo.playwright.dev/todomvc

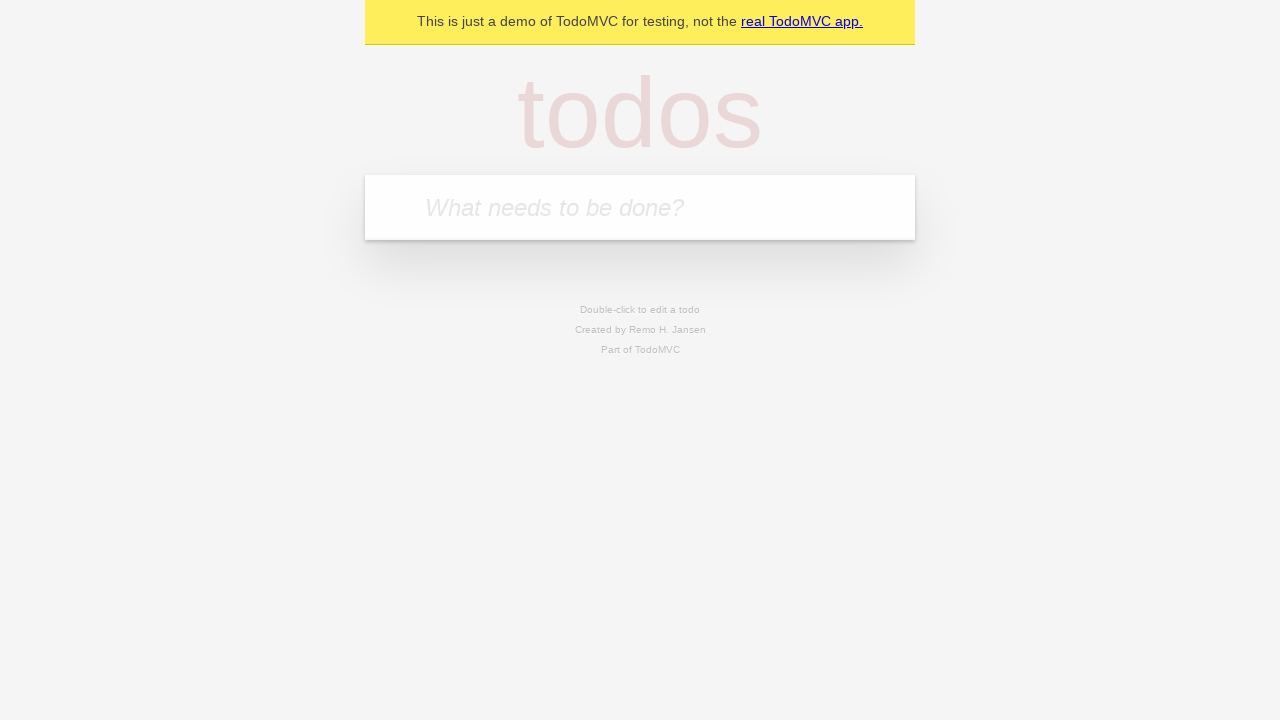

Filled todo input field with 'buy some cheese' on internal:attr=[placeholder="What needs to be done?"i]
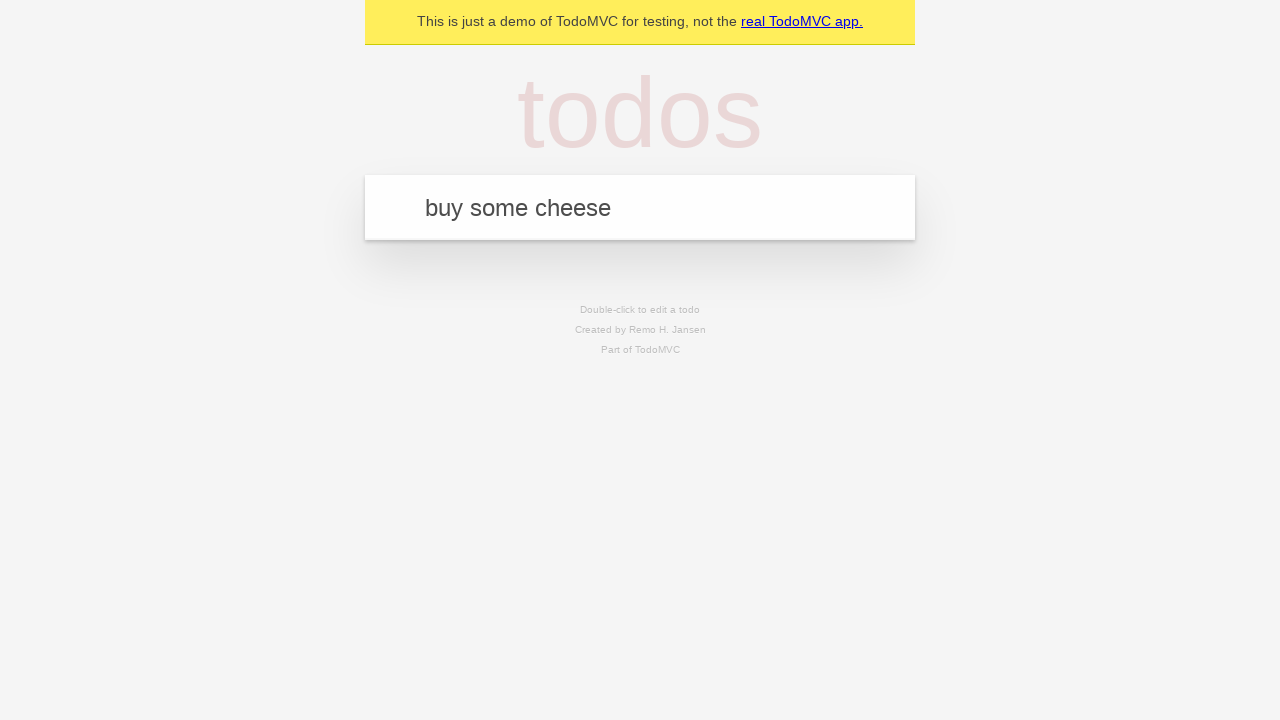

Pressed Enter to add first todo item on internal:attr=[placeholder="What needs to be done?"i]
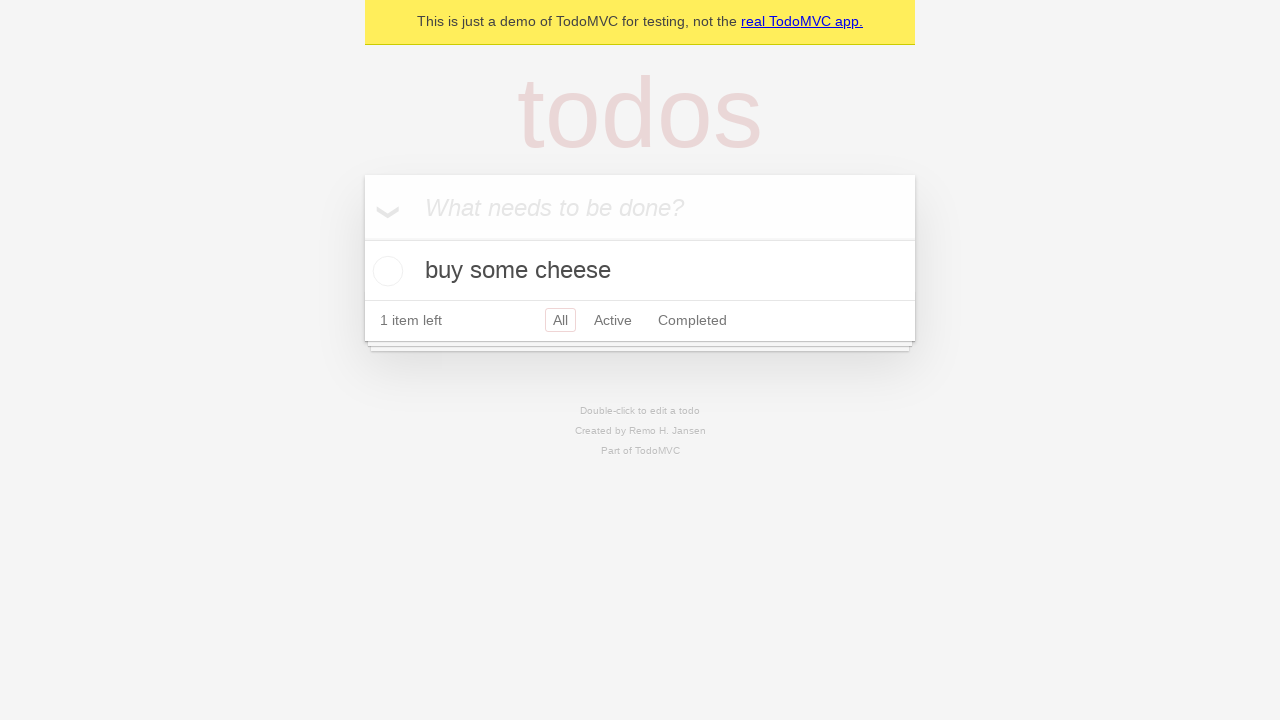

First todo item appeared in the list
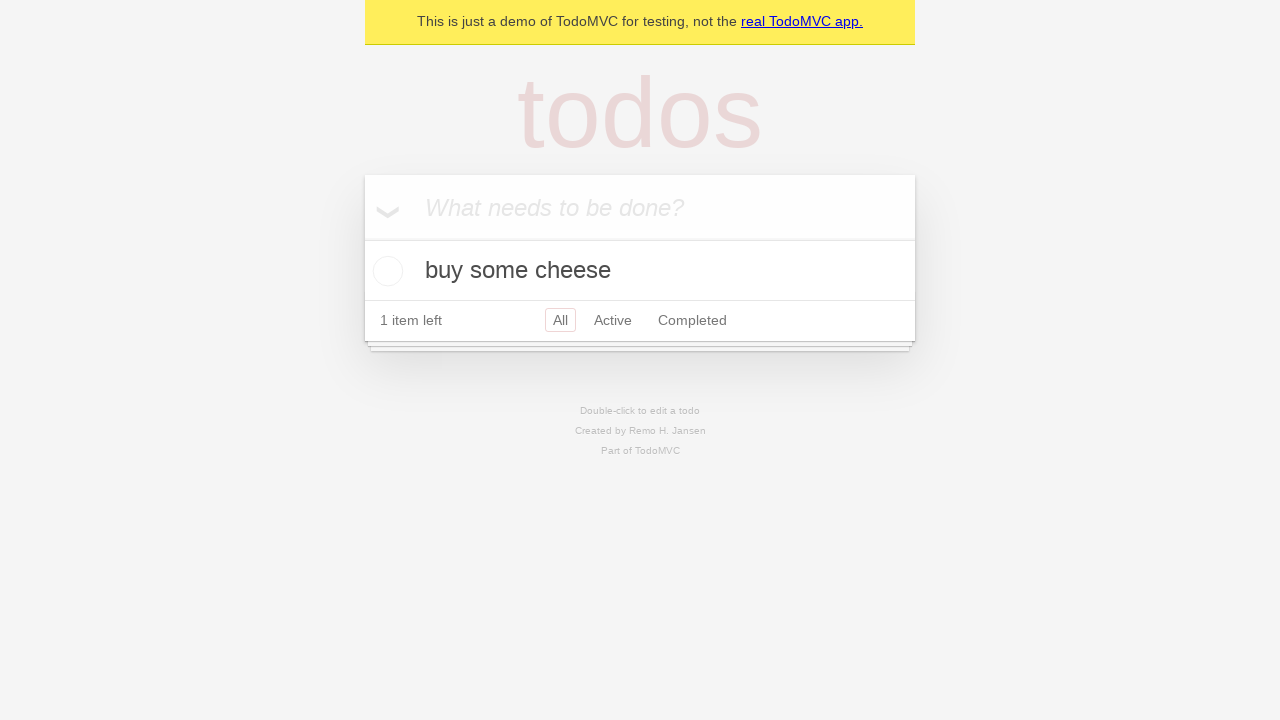

Filled todo input field with 'feed the cat' on internal:attr=[placeholder="What needs to be done?"i]
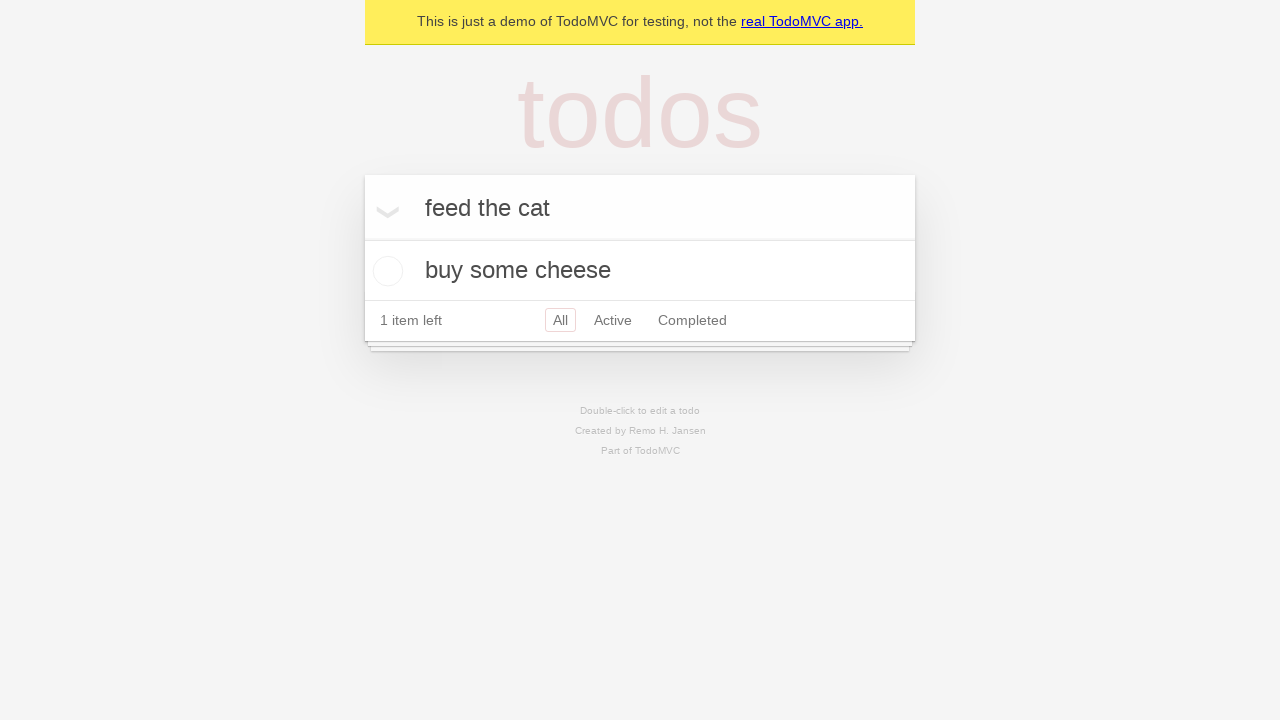

Pressed Enter to add second todo item on internal:attr=[placeholder="What needs to be done?"i]
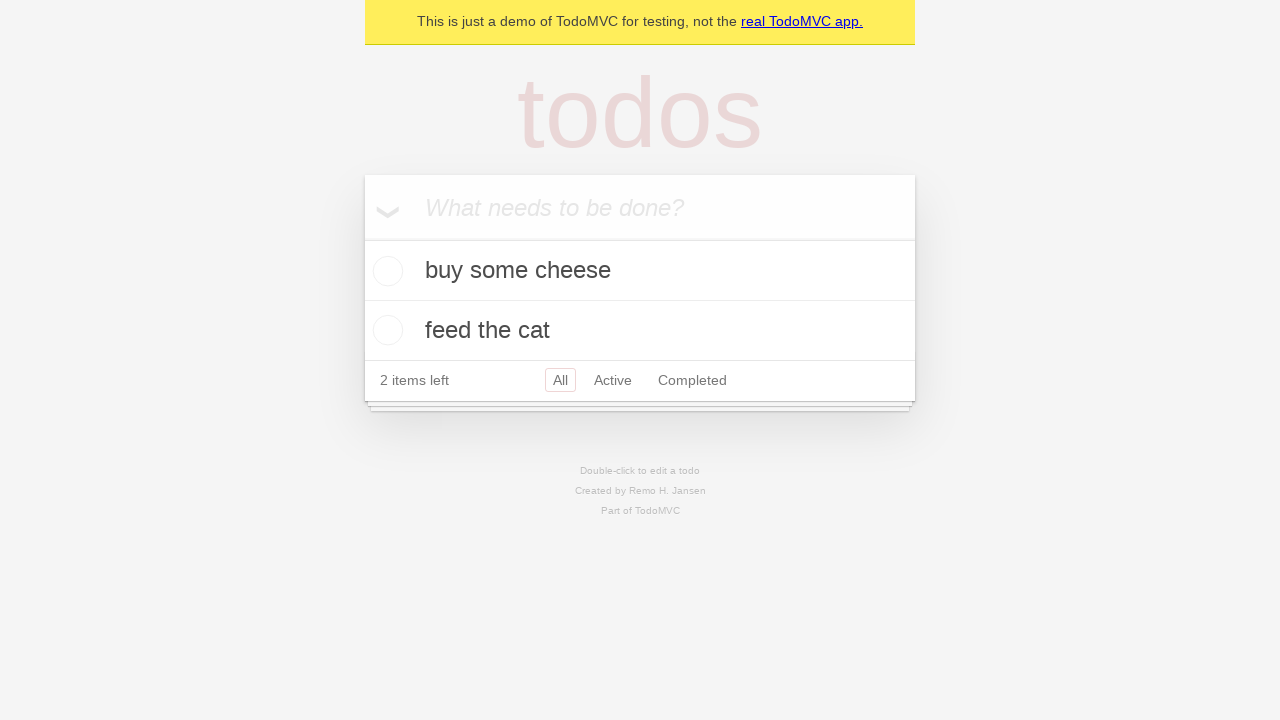

Second todo item appeared in the list, total of 2 items confirmed
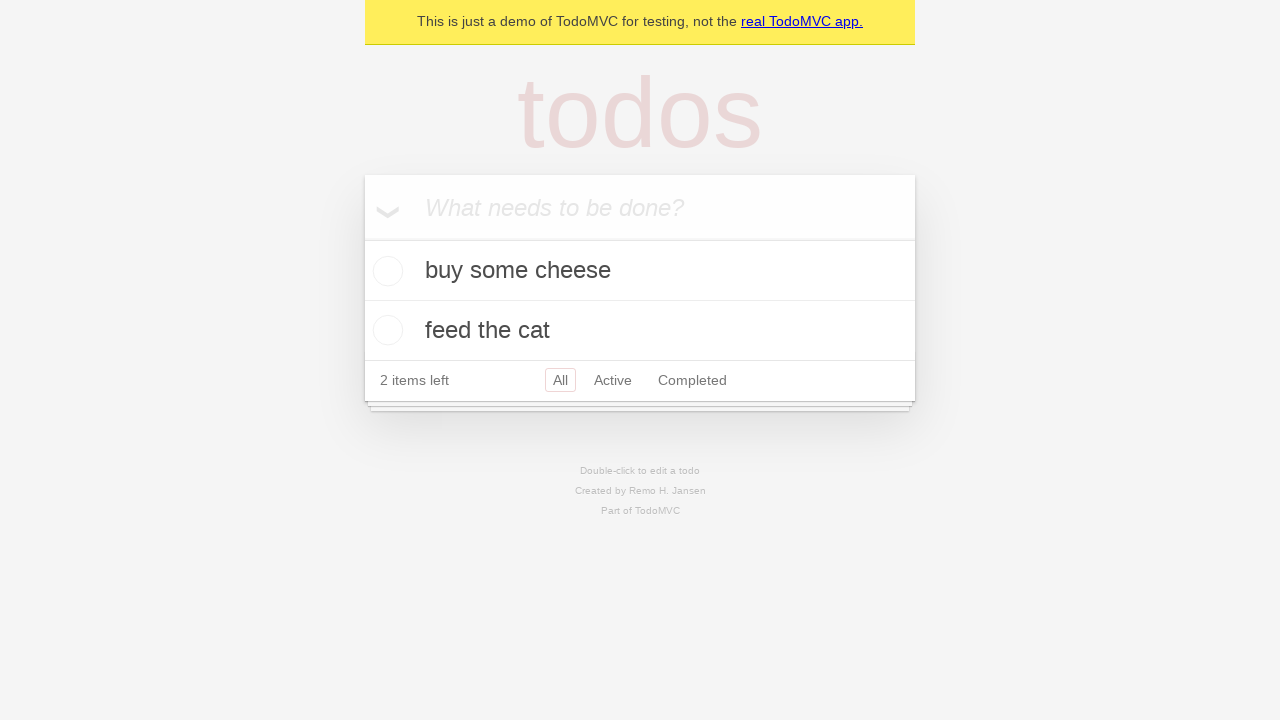

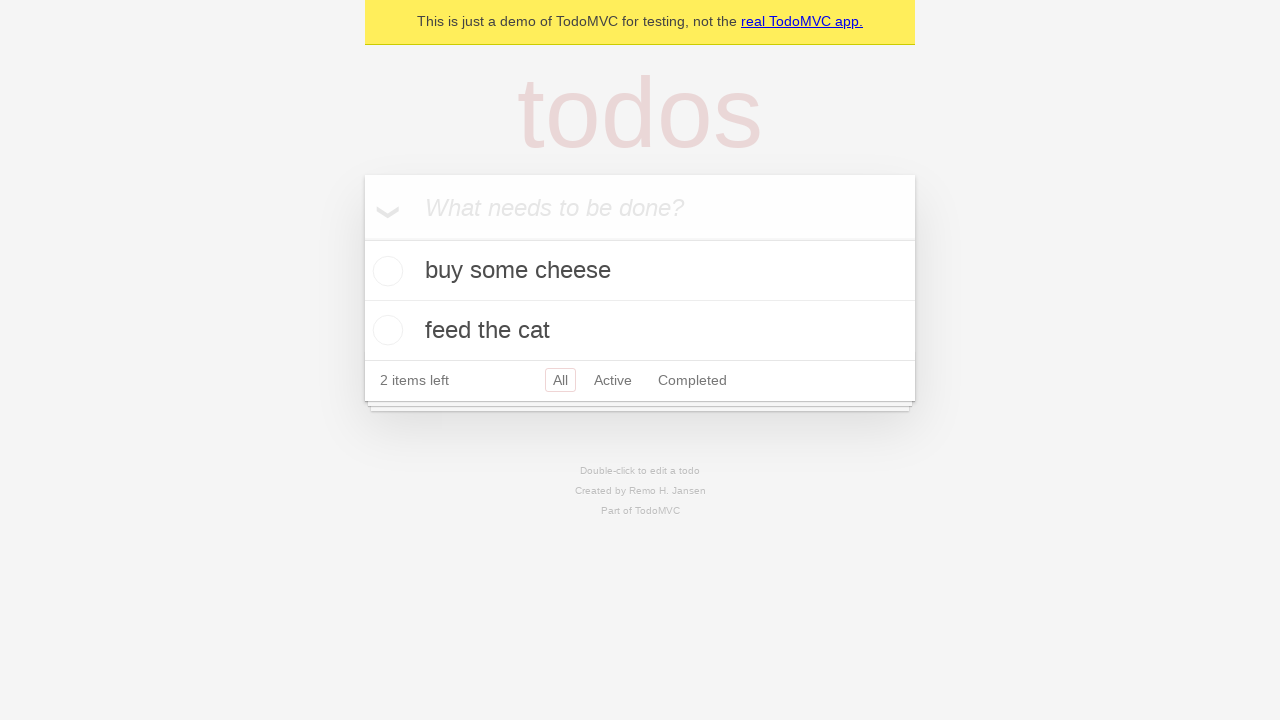